Tests toggling a text input's enabled/disabled state by clicking Enable to make it editable, typing text, then clicking Disable to make it read-only again.

Starting URL: https://the-internet.herokuapp.com/dynamic_controls

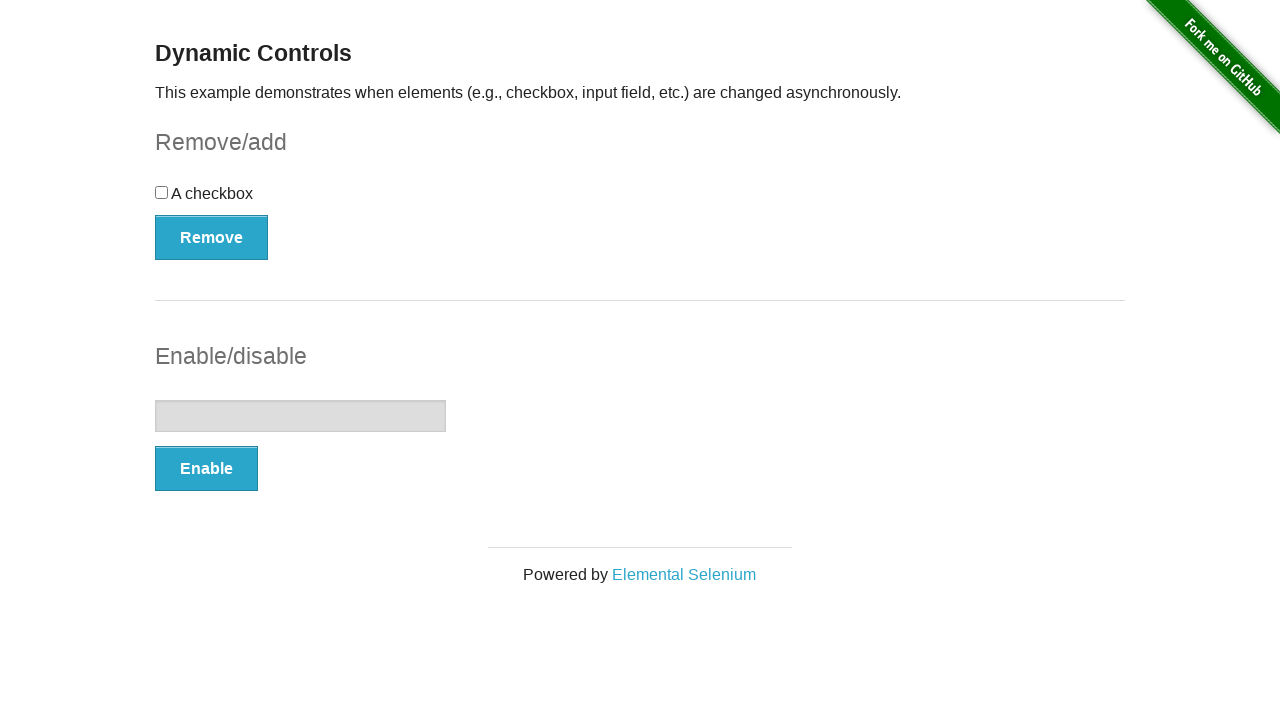

Verified that text input is initially disabled
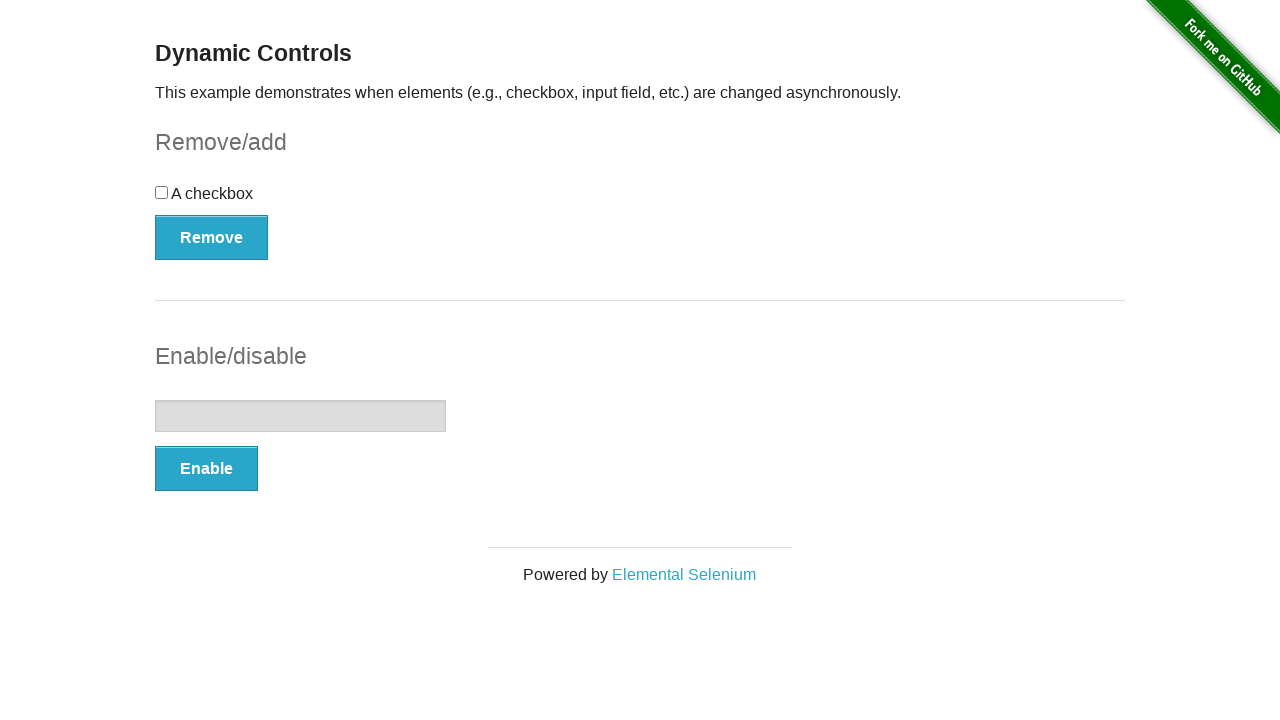

Clicked the Enable button to make text input editable at (206, 469) on xpath=//button[text()='Enable']
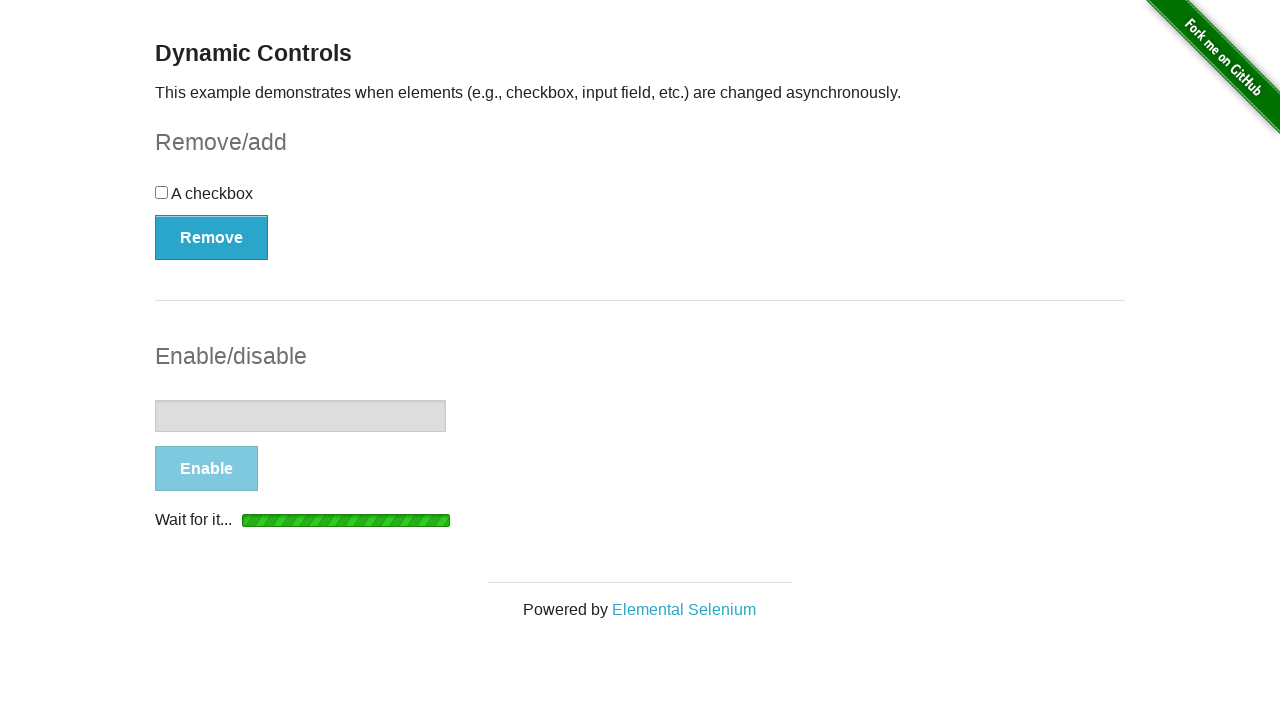

Text input became enabled and is now editable
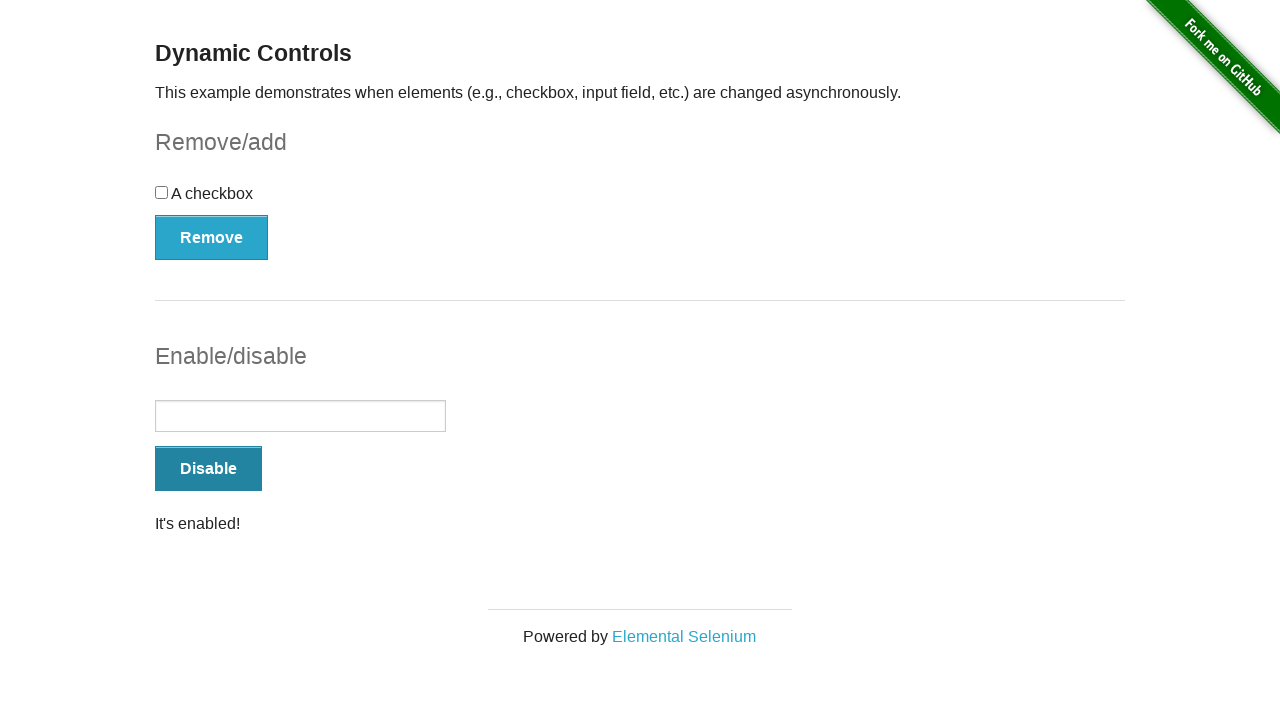

Typed 'Some Text Is Typed' into the enabled text input on //input[@type='text']
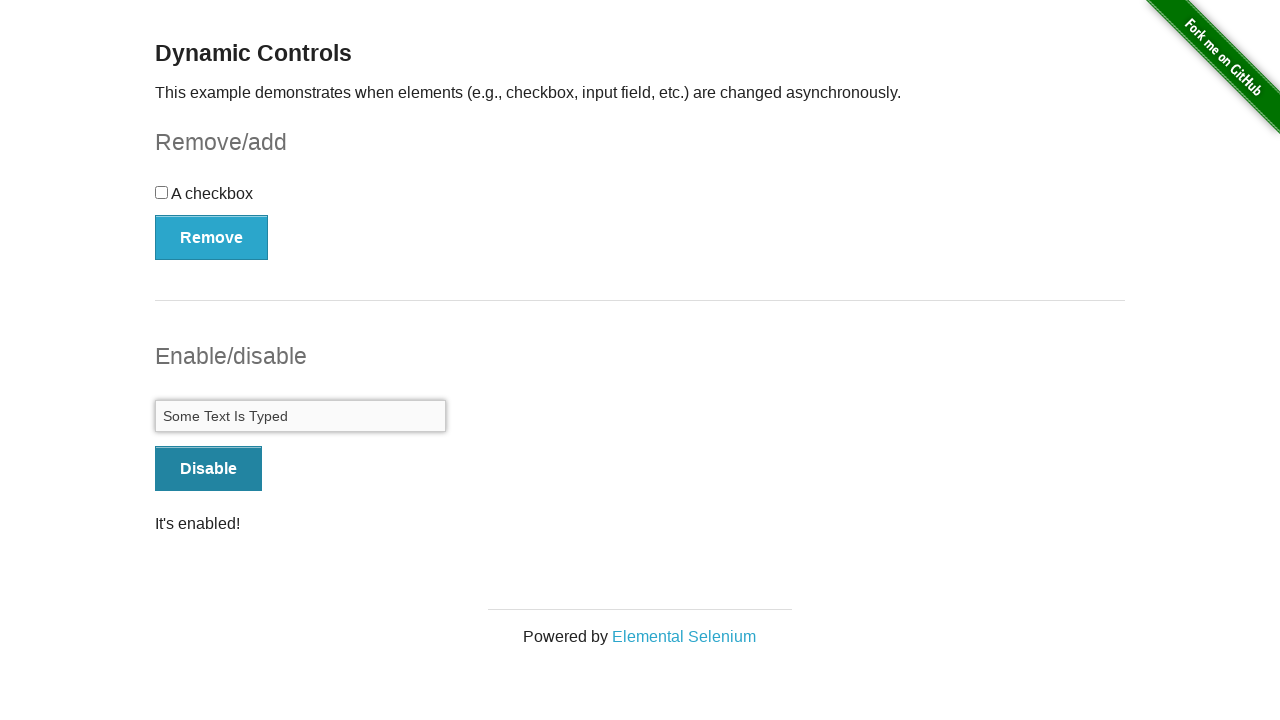

Clicked the Disable button to make text input read-only at (208, 469) on xpath=//button[text()='Disable']
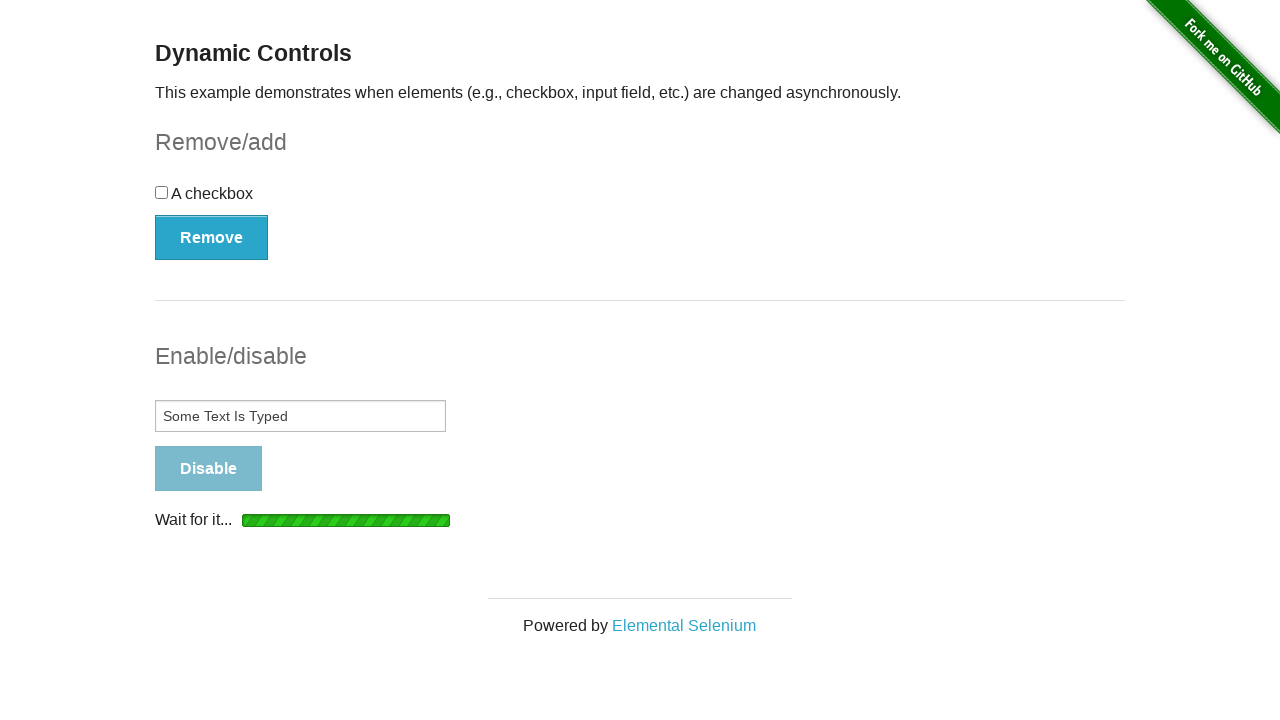

Text input became disabled and is now read-only again
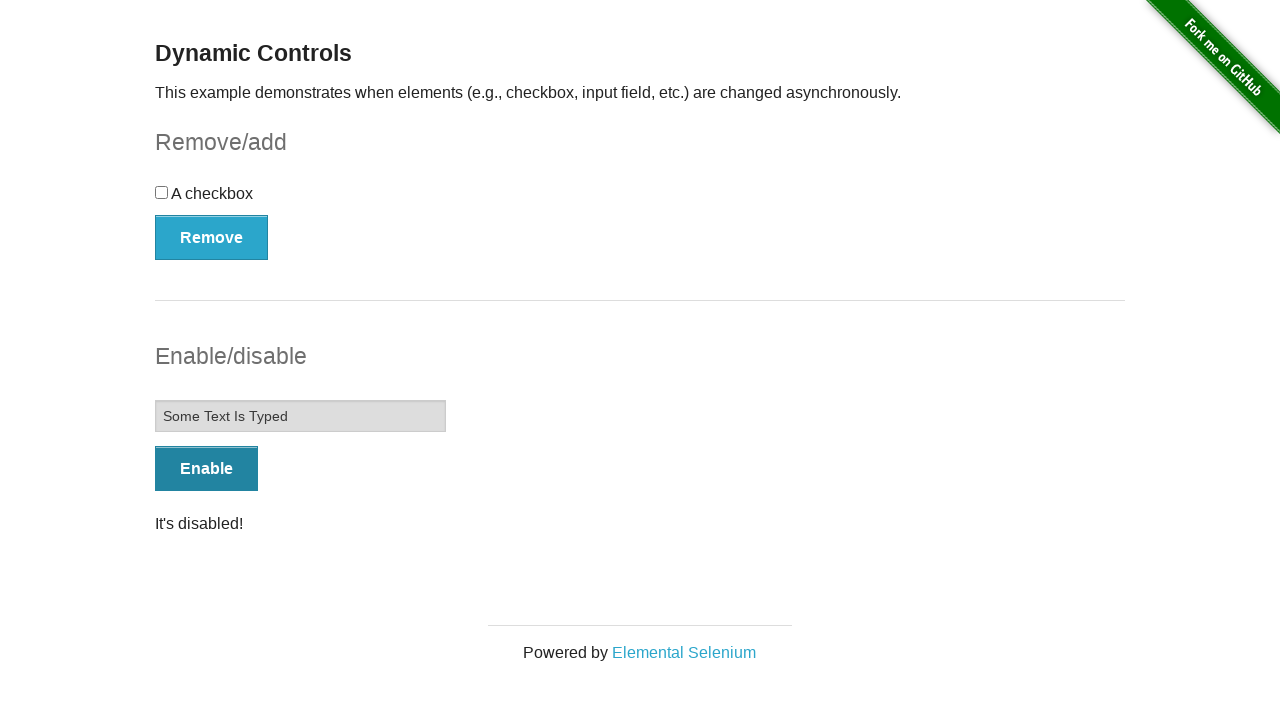

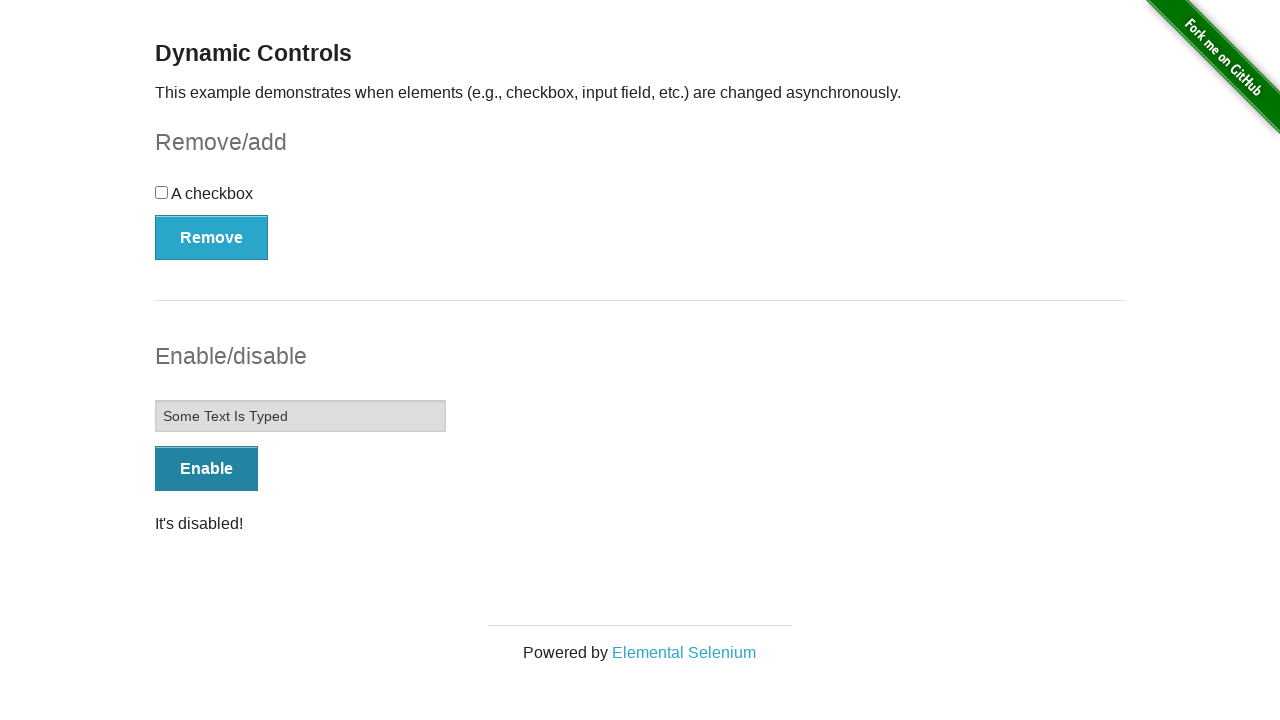